Tests scrolling functionality on a mortgage calculator website by scrolling to the "Calculate Now" button using JavaScript scroll into view

Starting URL: https://www.mortgagecalculator.net/

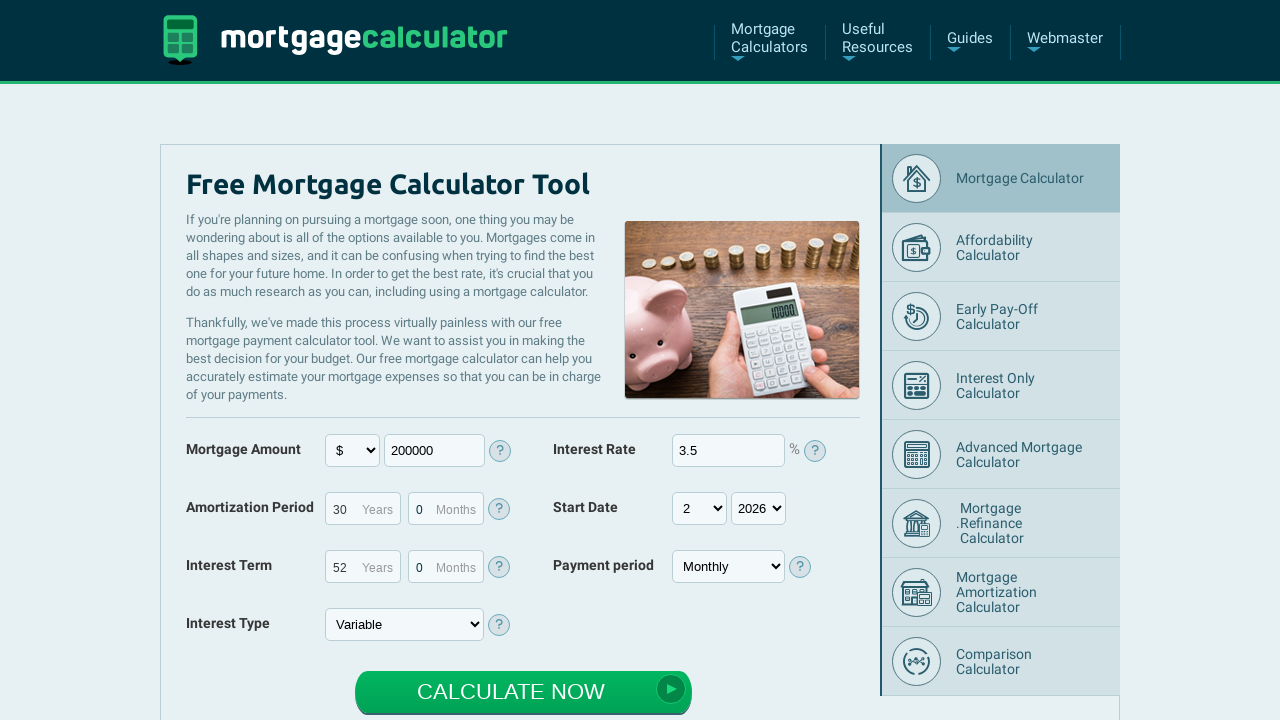

Located the 'Calculate Now' button
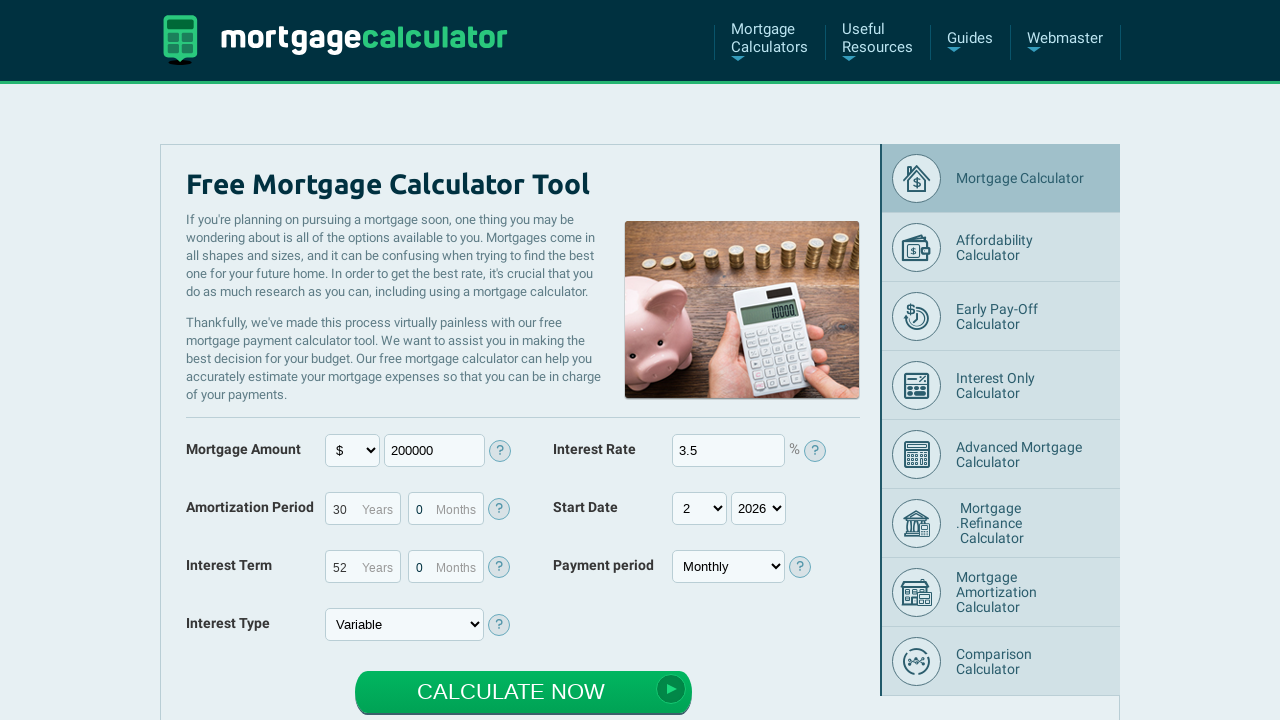

Scrolled to 'Calculate Now' button using scroll into view
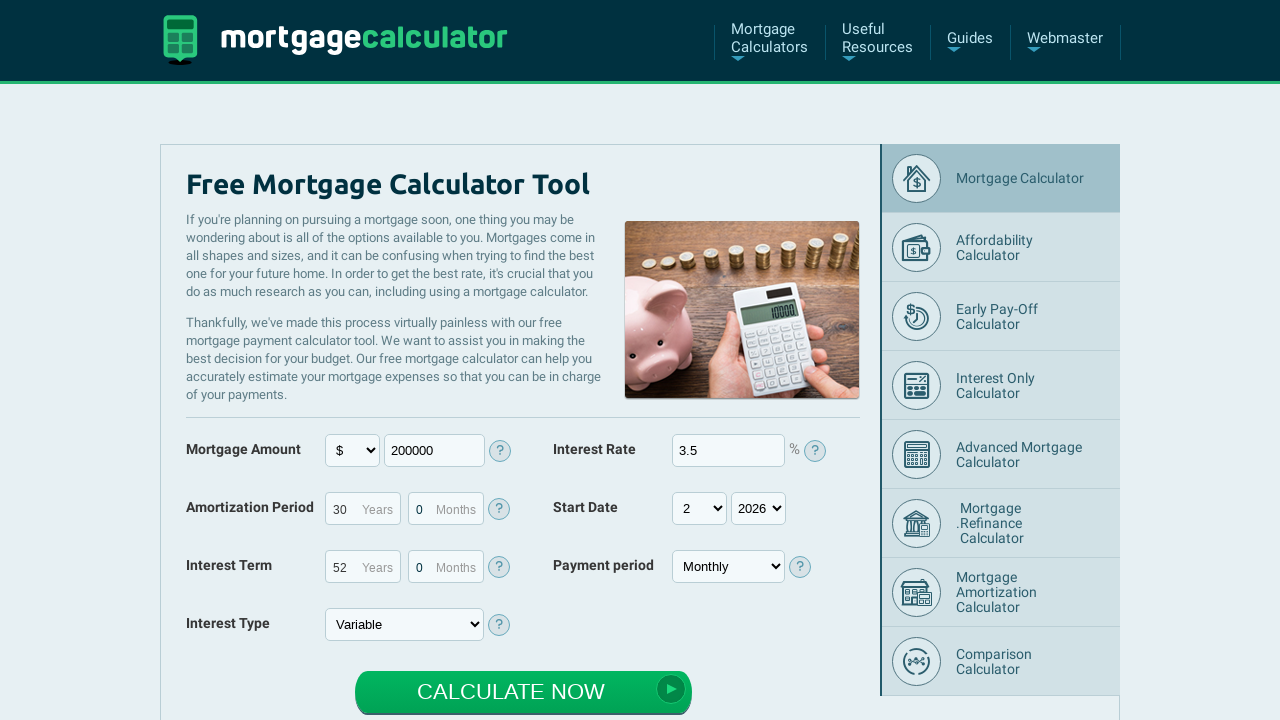

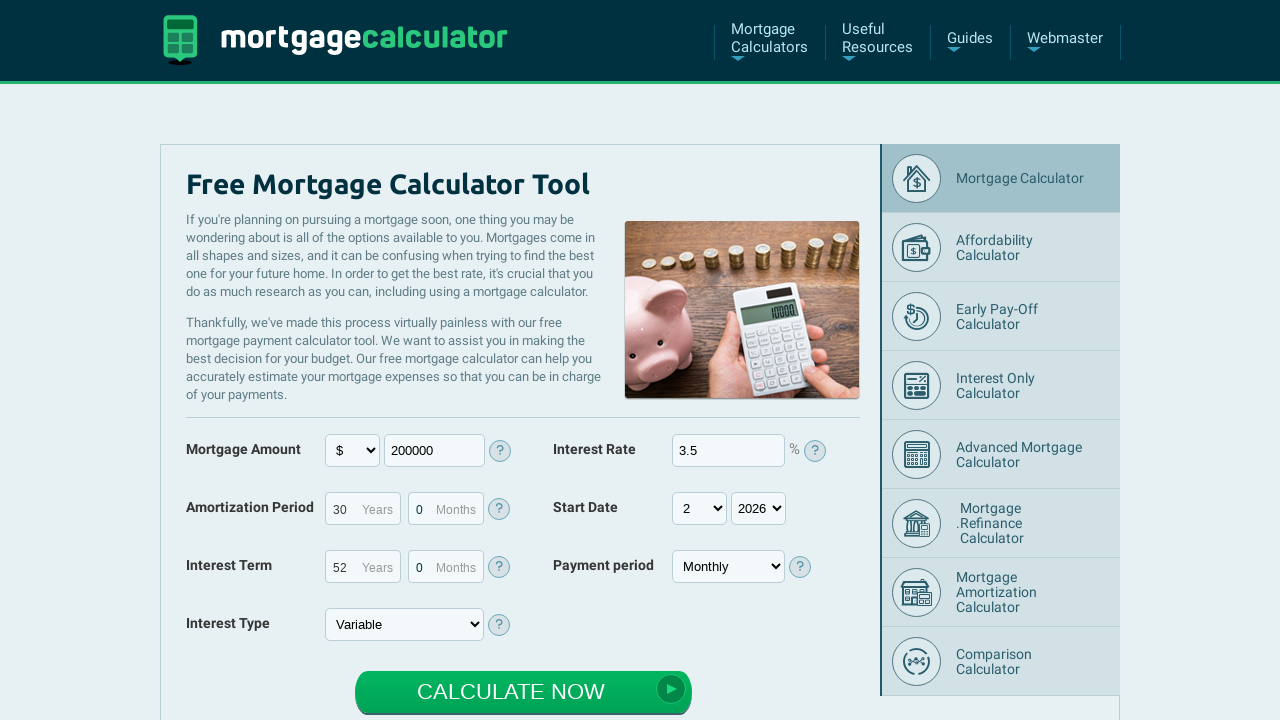